Waits for a price to drop to $100, then books and solves a math problem by calculating the logarithm of a formula based on a displayed value

Starting URL: http://suninjuly.github.io/explicit_wait2.html

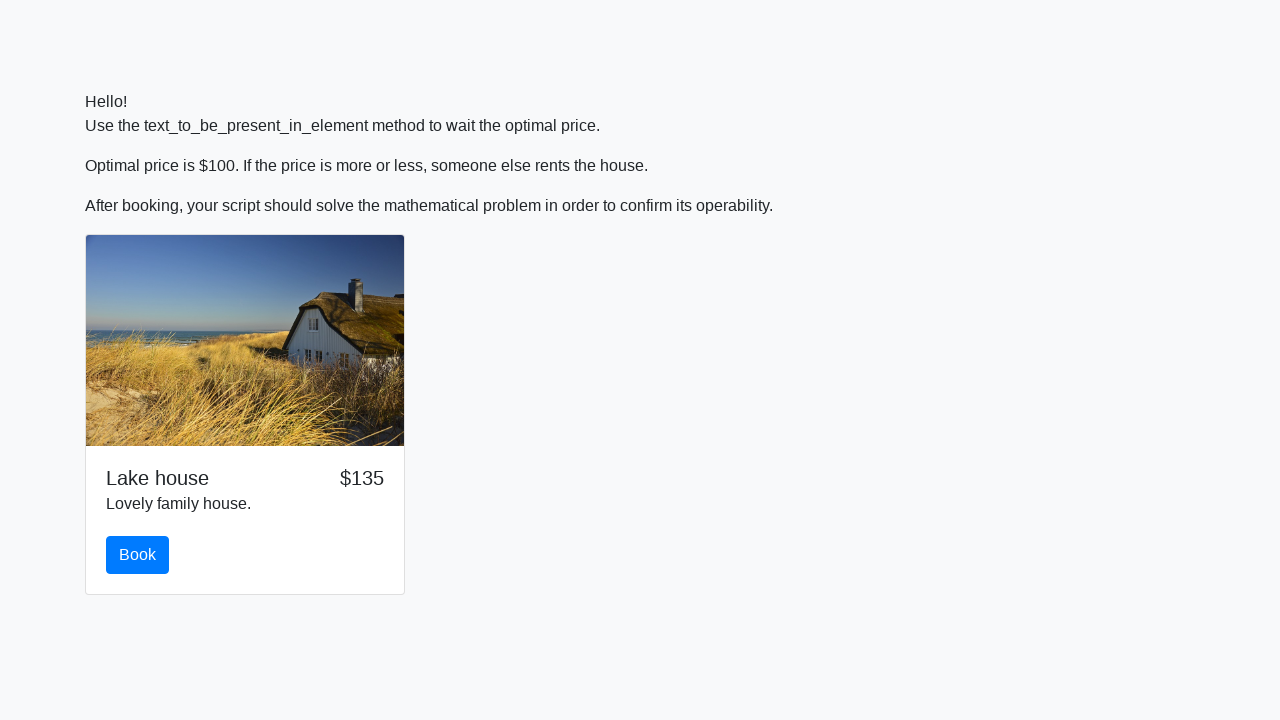

Price dropped to $100, condition met
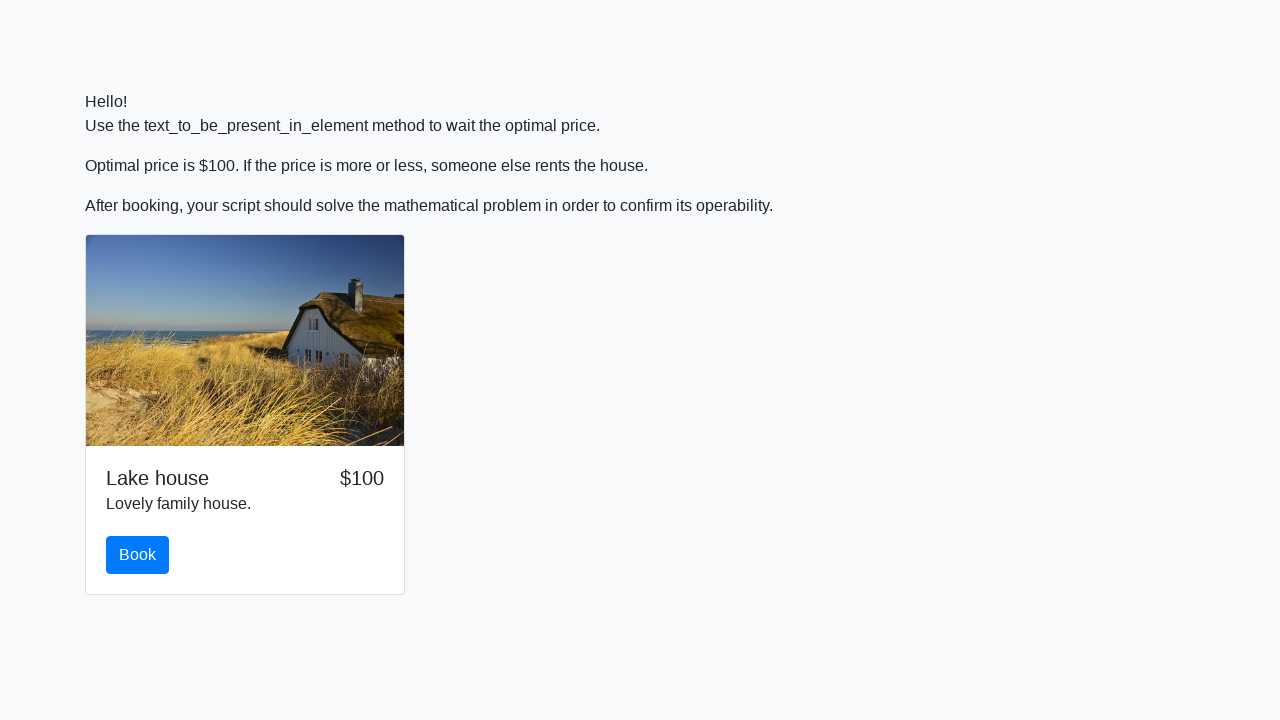

Clicked book button at (138, 555) on #book
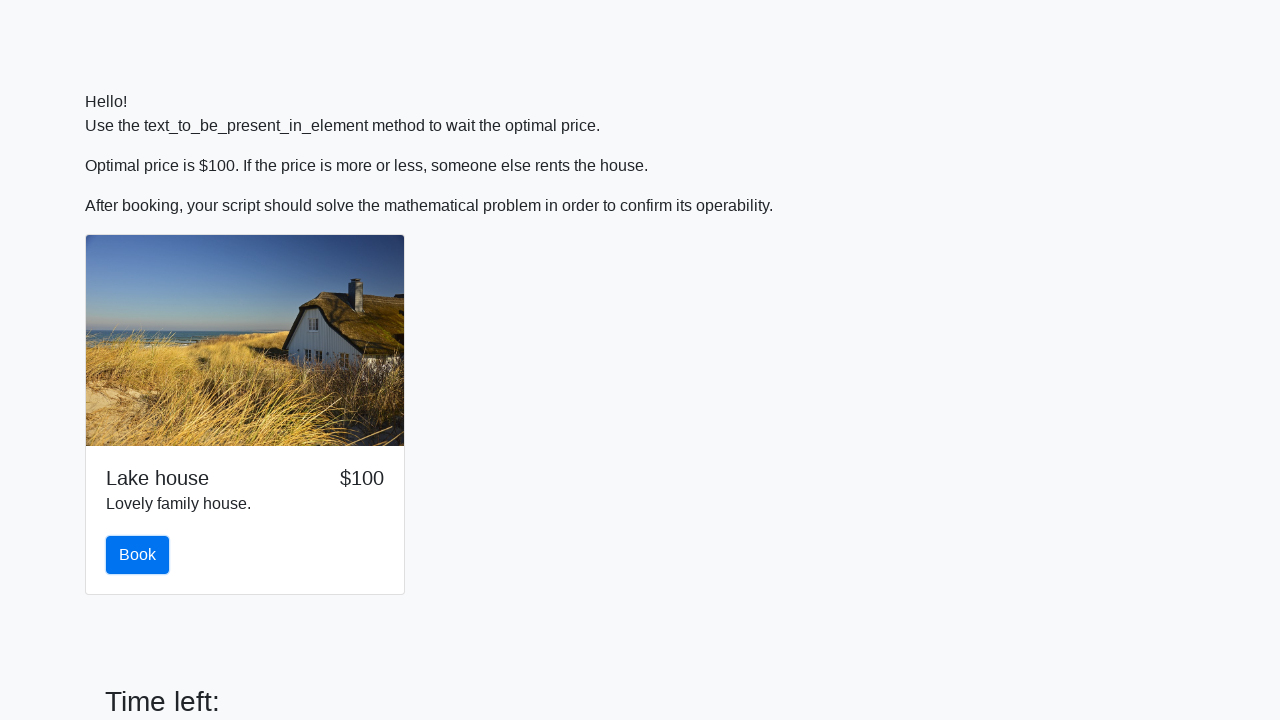

Retrieved input value: 909
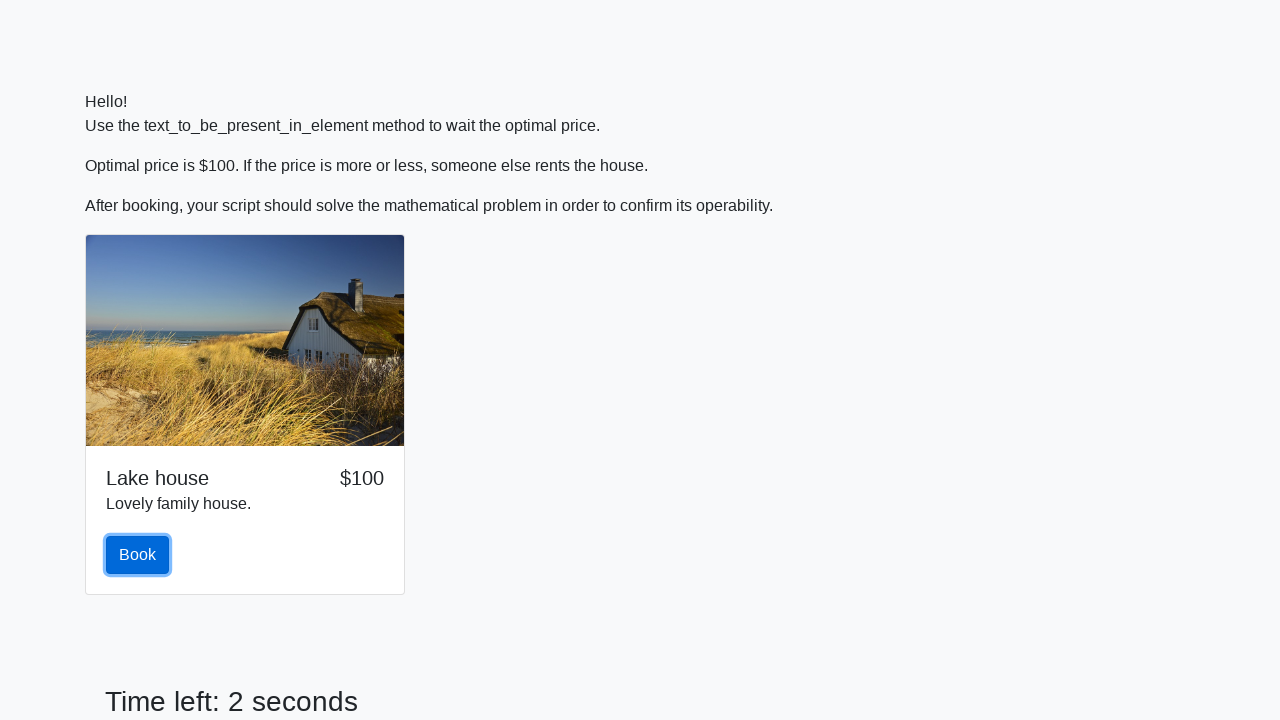

Calculated logarithmic result: 2.3591475665553396
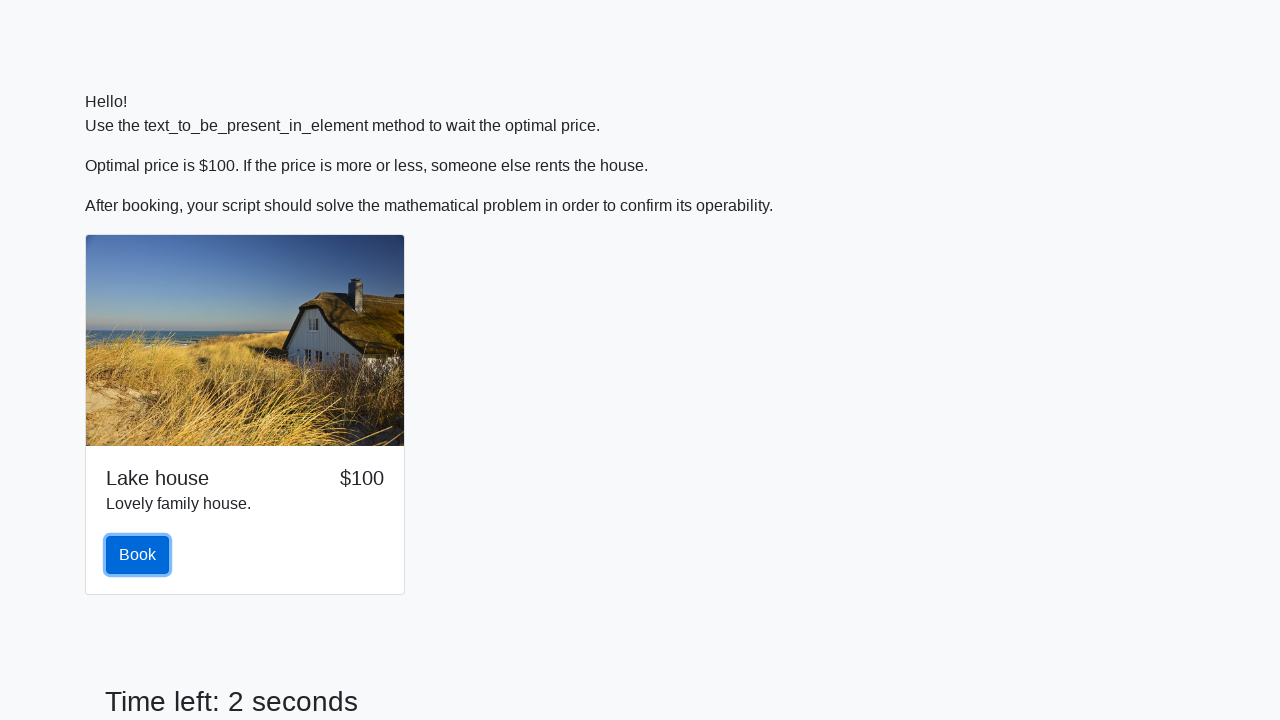

Scrolled answer input field into view
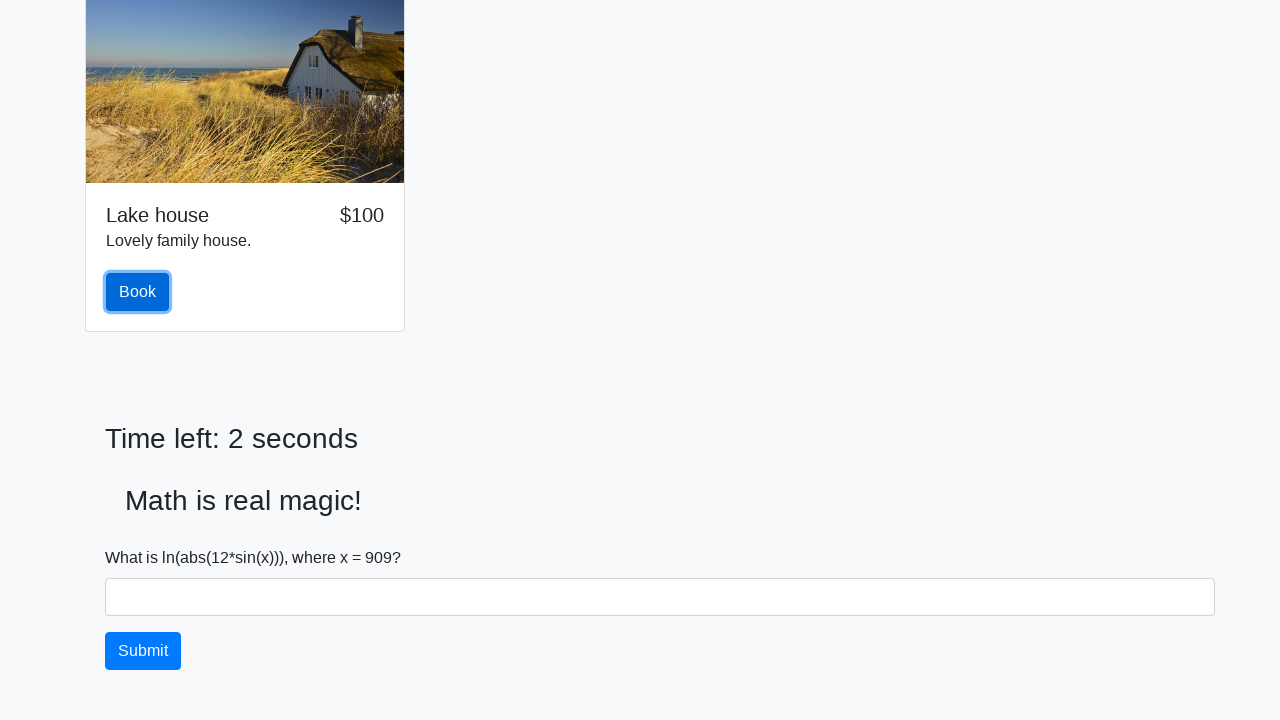

Filled answer field with calculated value: 2.3591475665553396 on #answer
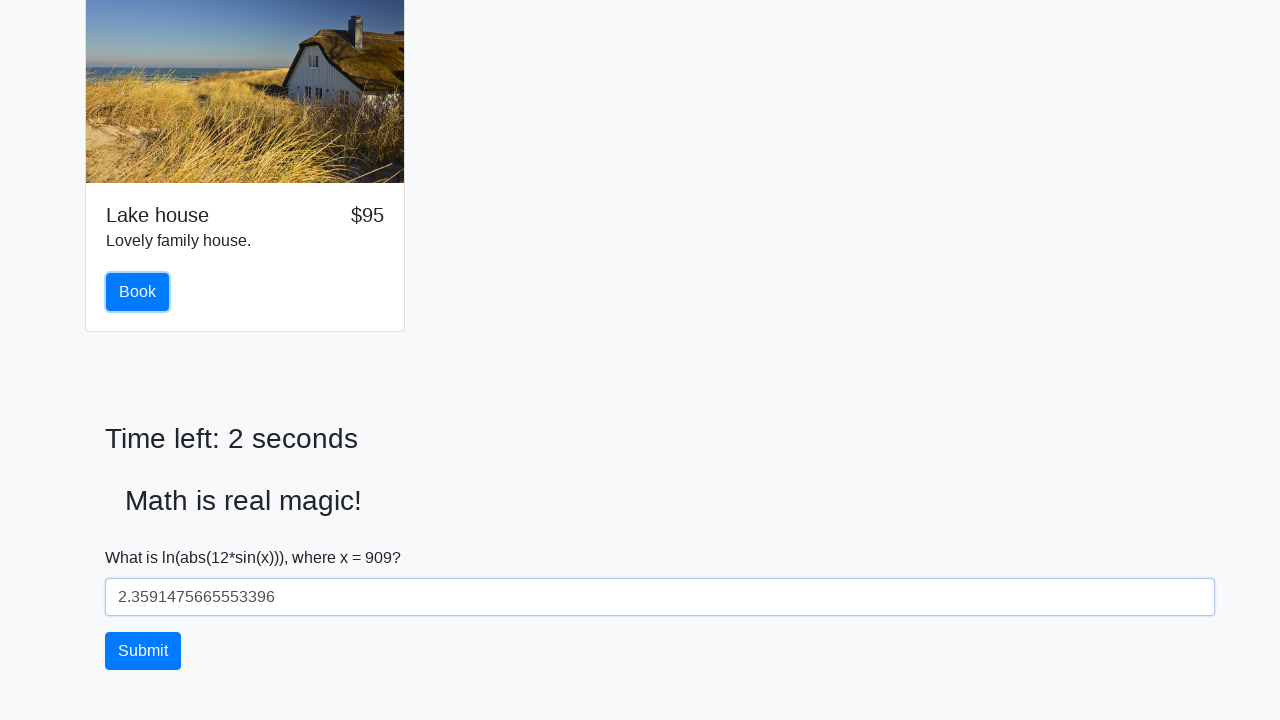

Clicked solve button to submit answer at (143, 651) on #solve
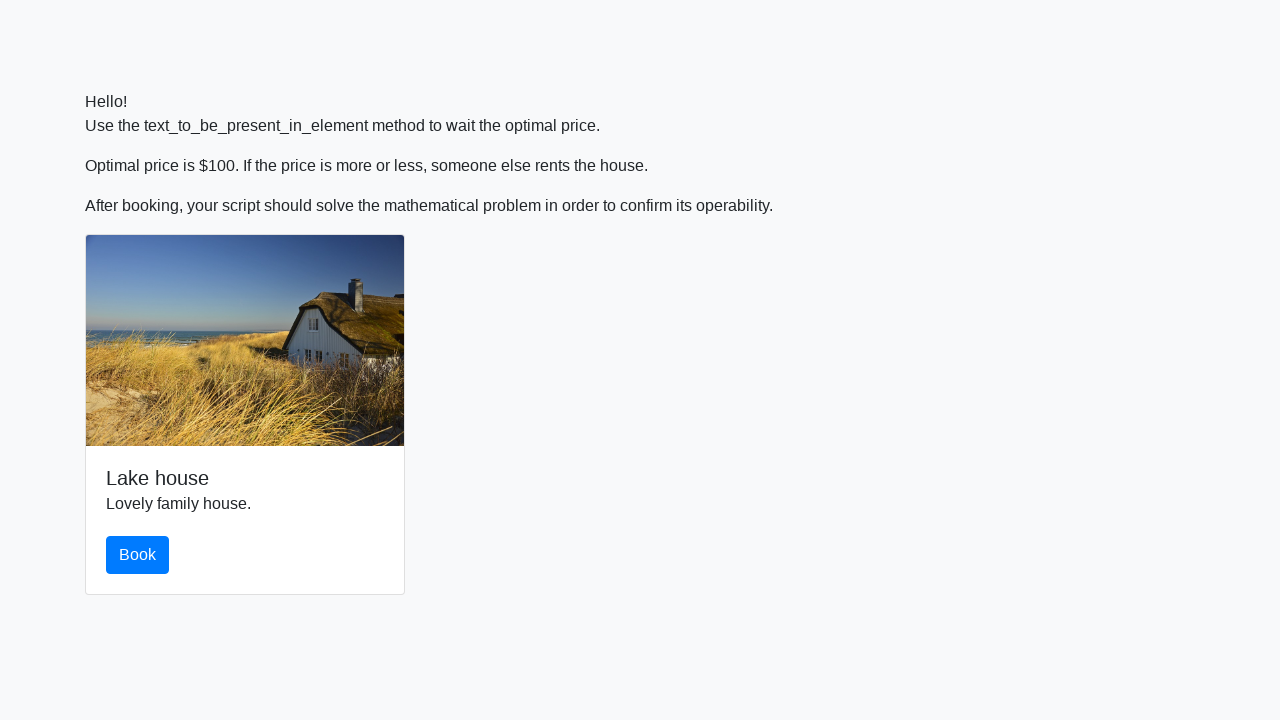

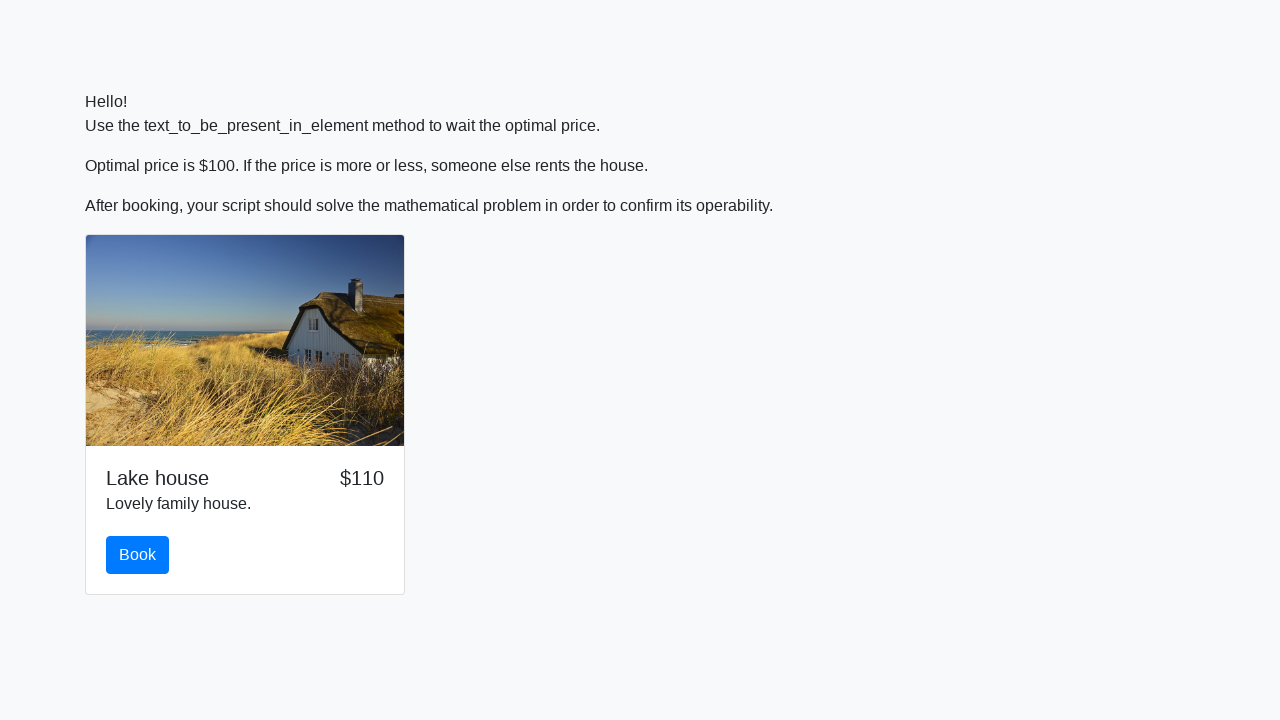